Opens the Honda 2 Wheelers India website and verifies the page loads successfully by maximizing the browser window.

Starting URL: https://www.honda2wheelersindia.com/

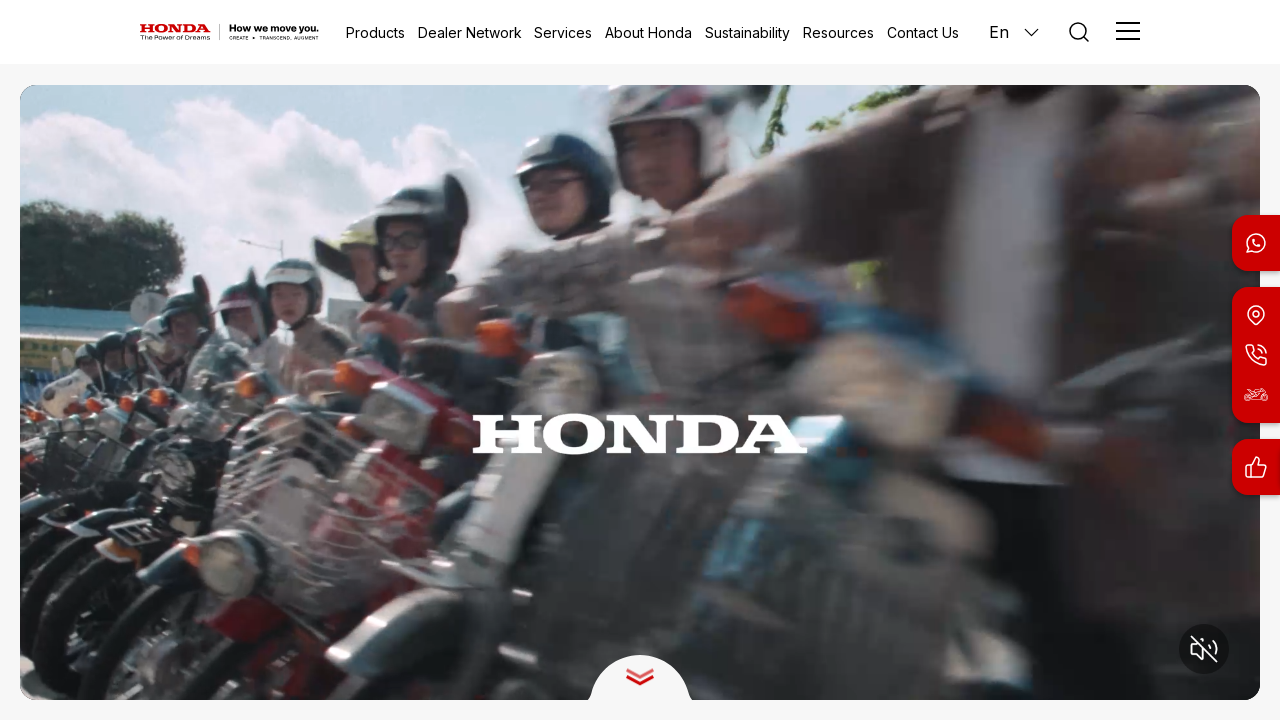

Waited for page DOM content to load on Honda 2 Wheelers India website
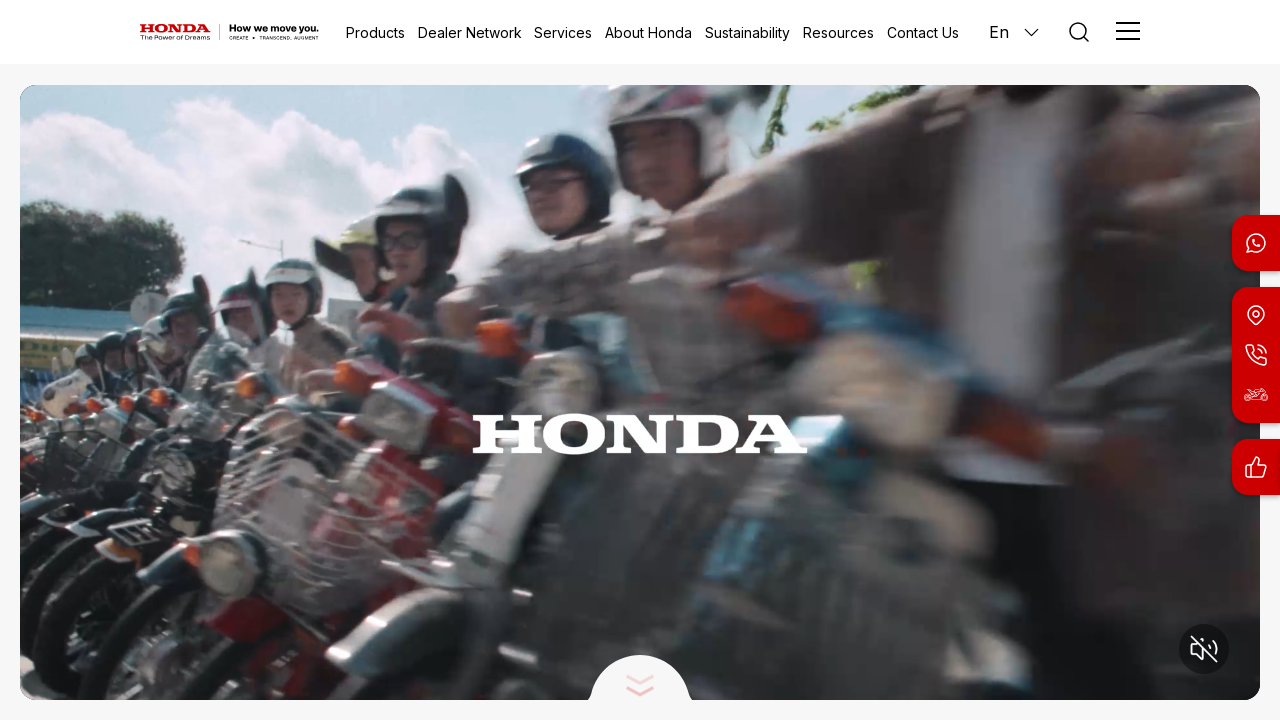

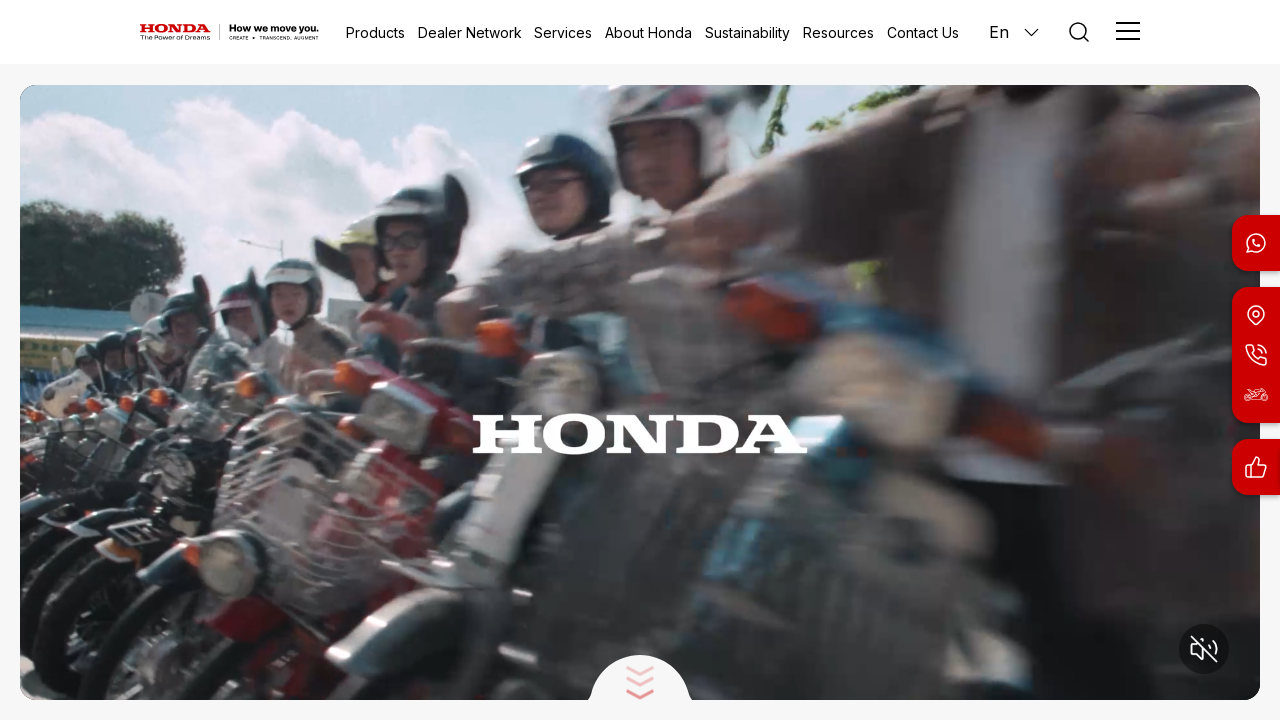